Tests a practice form by filling out all fields including name, email, gender, mobile number, date of birth, subjects, hobbies, address, state and city, then submitting and verifying the confirmation modal displays the entered data.

Starting URL: https://demoqa.com/automation-practice-form

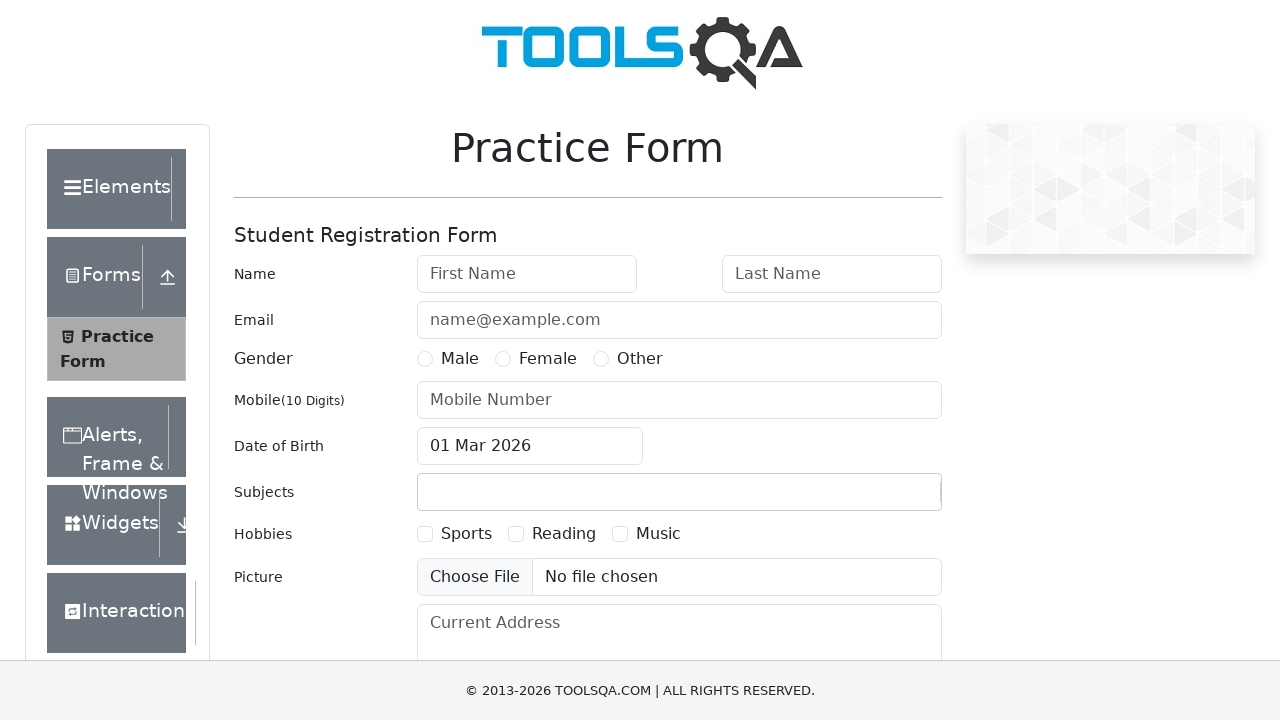

Removed footer element
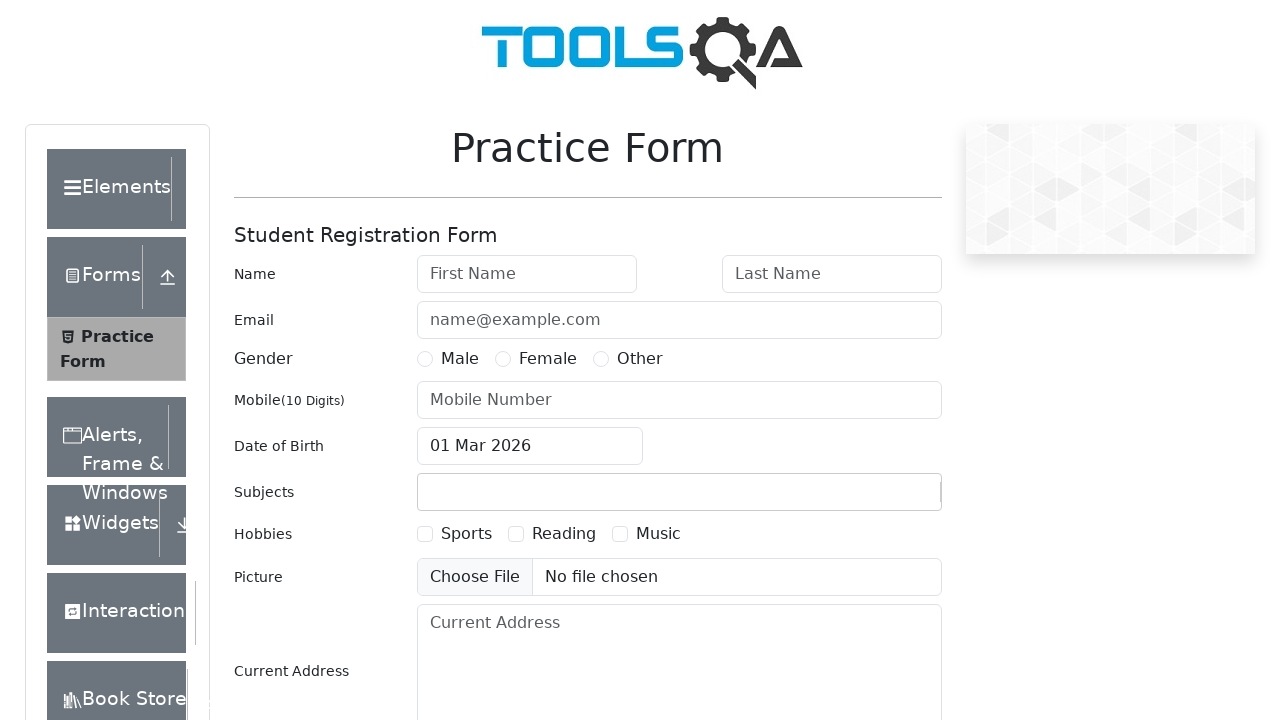

Removed fixed banner element
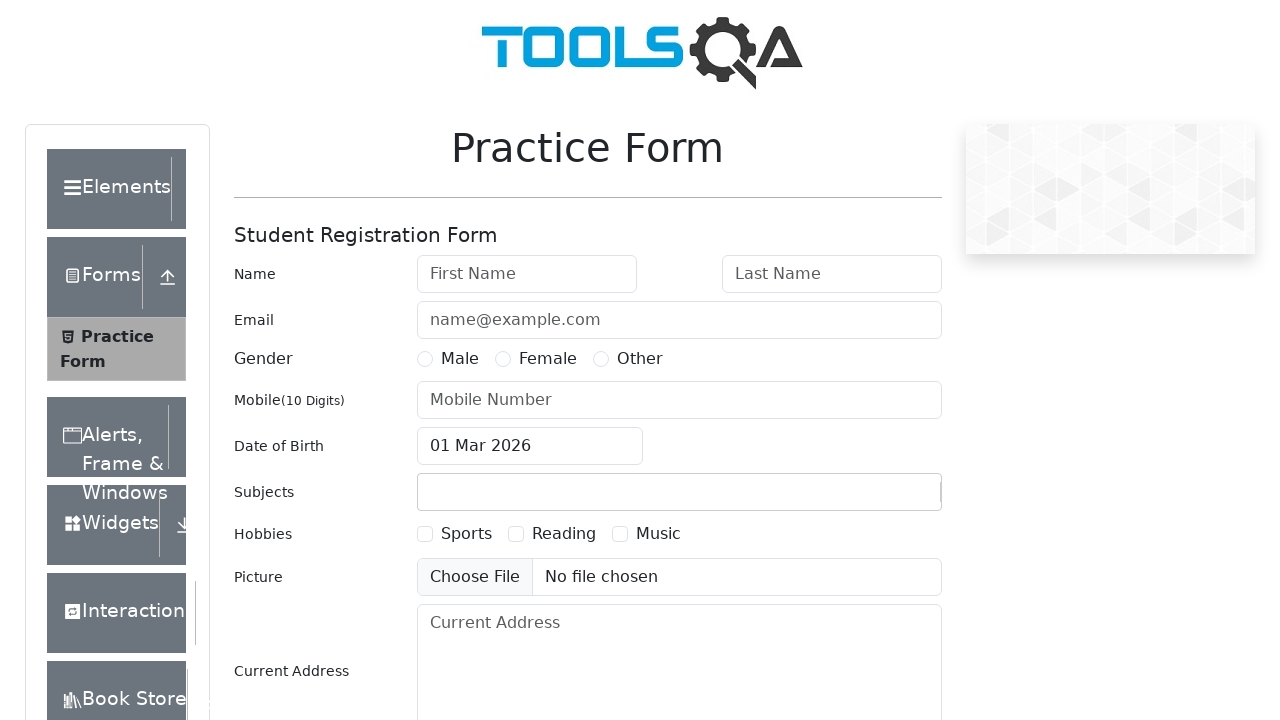

Filled first name field with 'myName' on #firstName
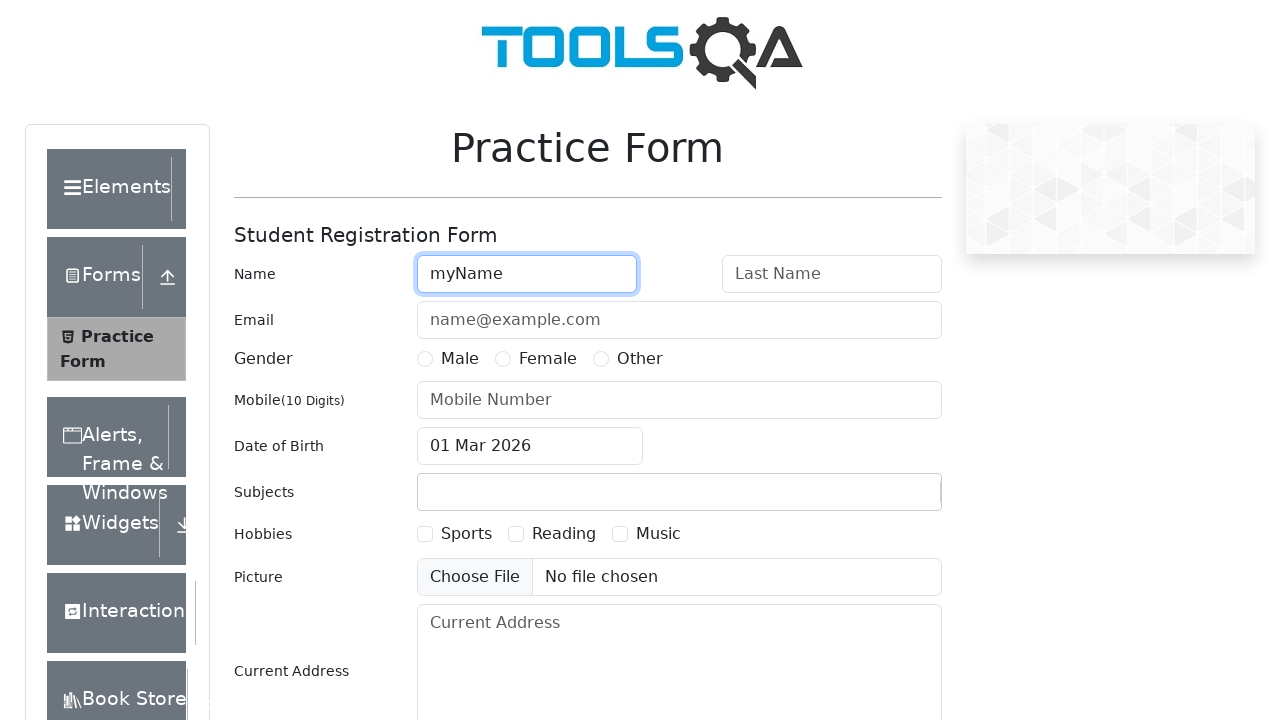

Filled last name field with 'myLastName' on #lastName
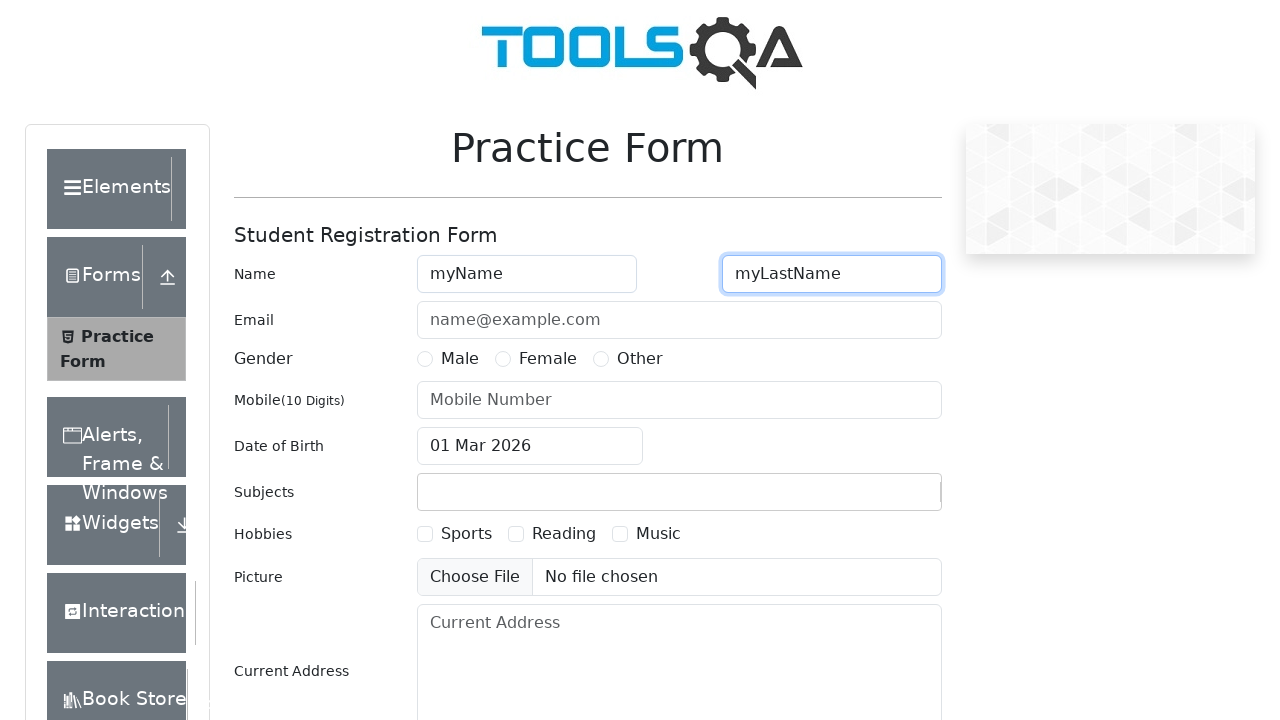

Filled email field with 'myEmail@mail.com' on #userEmail
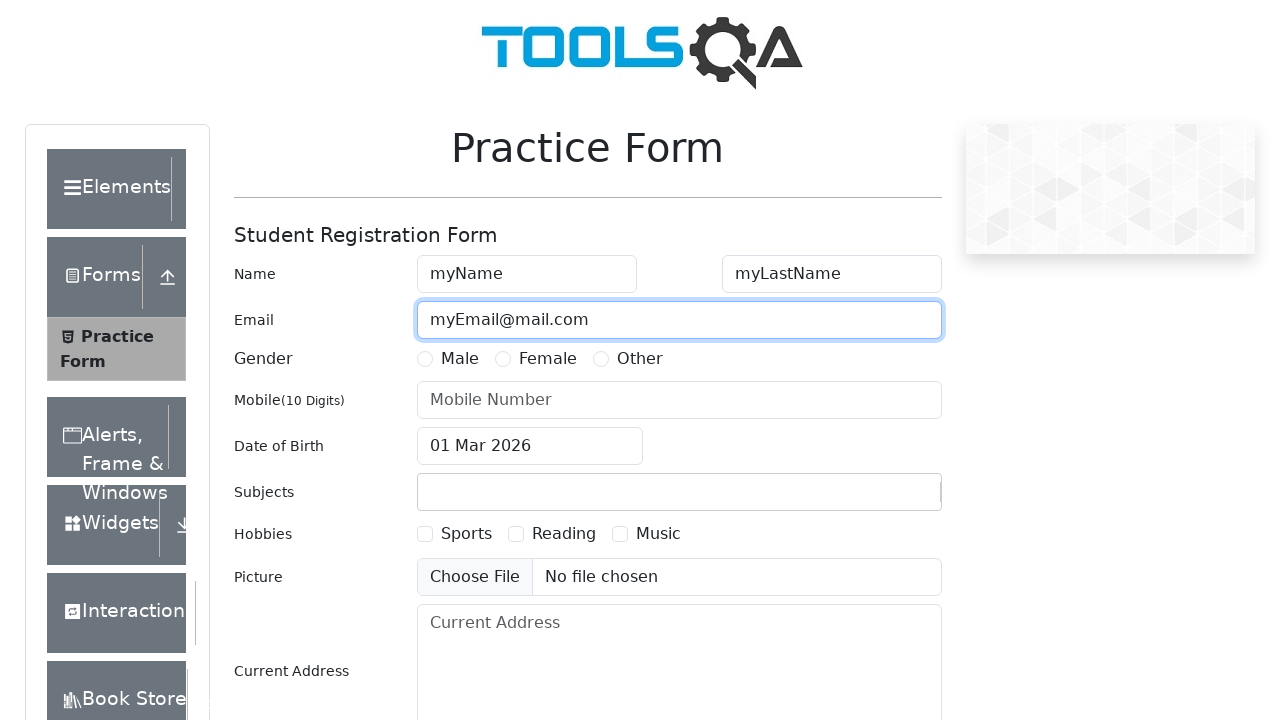

Selected Female gender option at (548, 359) on label[for='gender-radio-2']
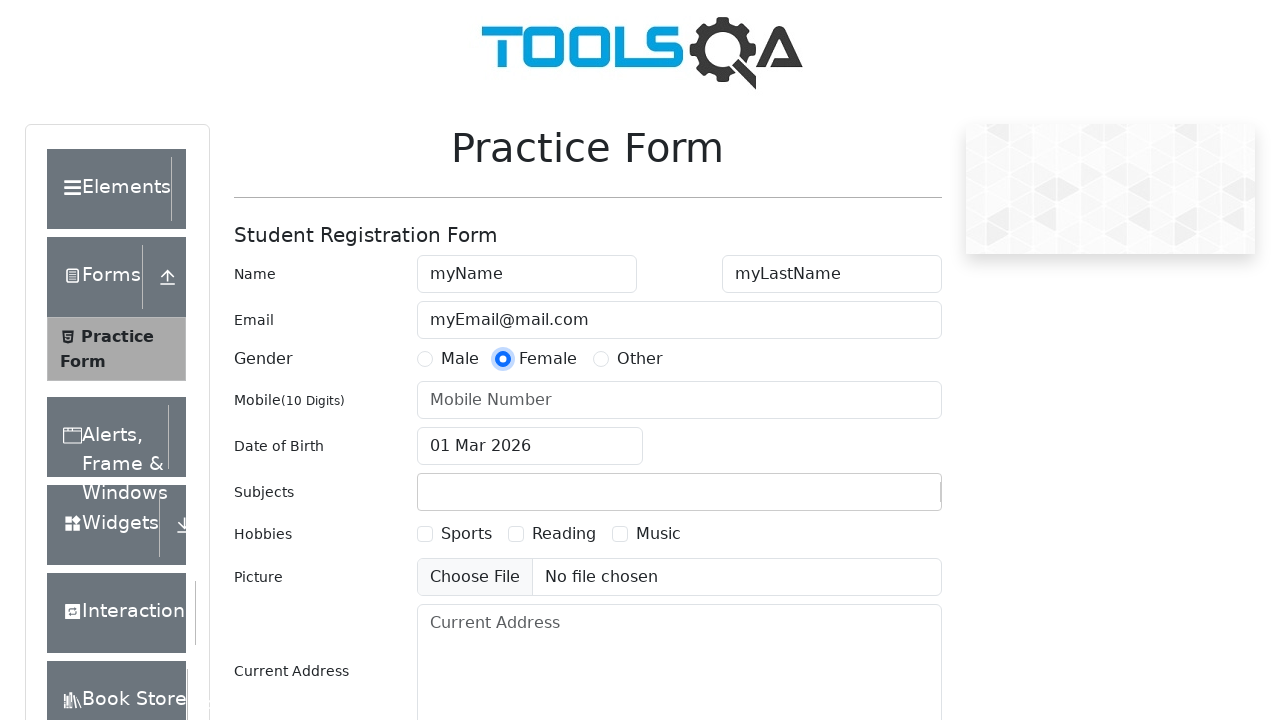

Filled mobile number field with '0123456789' on #userNumber
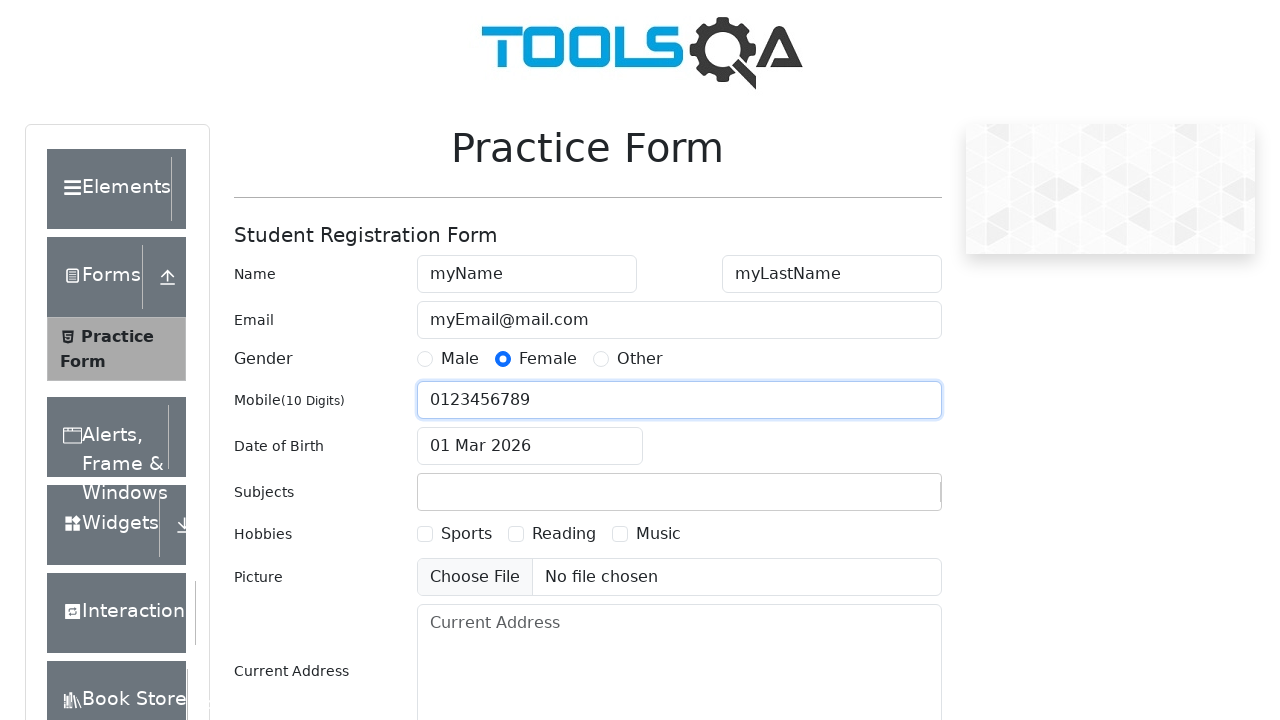

Clicked date of birth input field at (530, 446) on #dateOfBirthInput
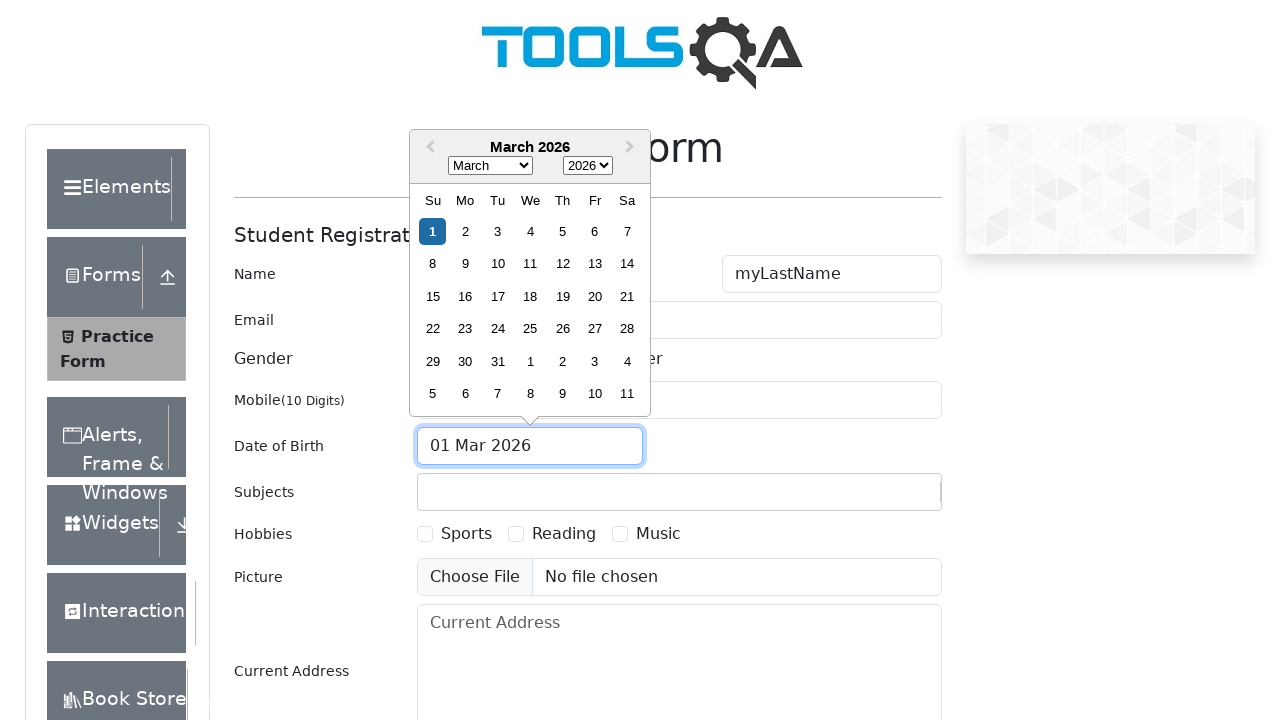

Selected August as birth month on .react-datepicker__month-select
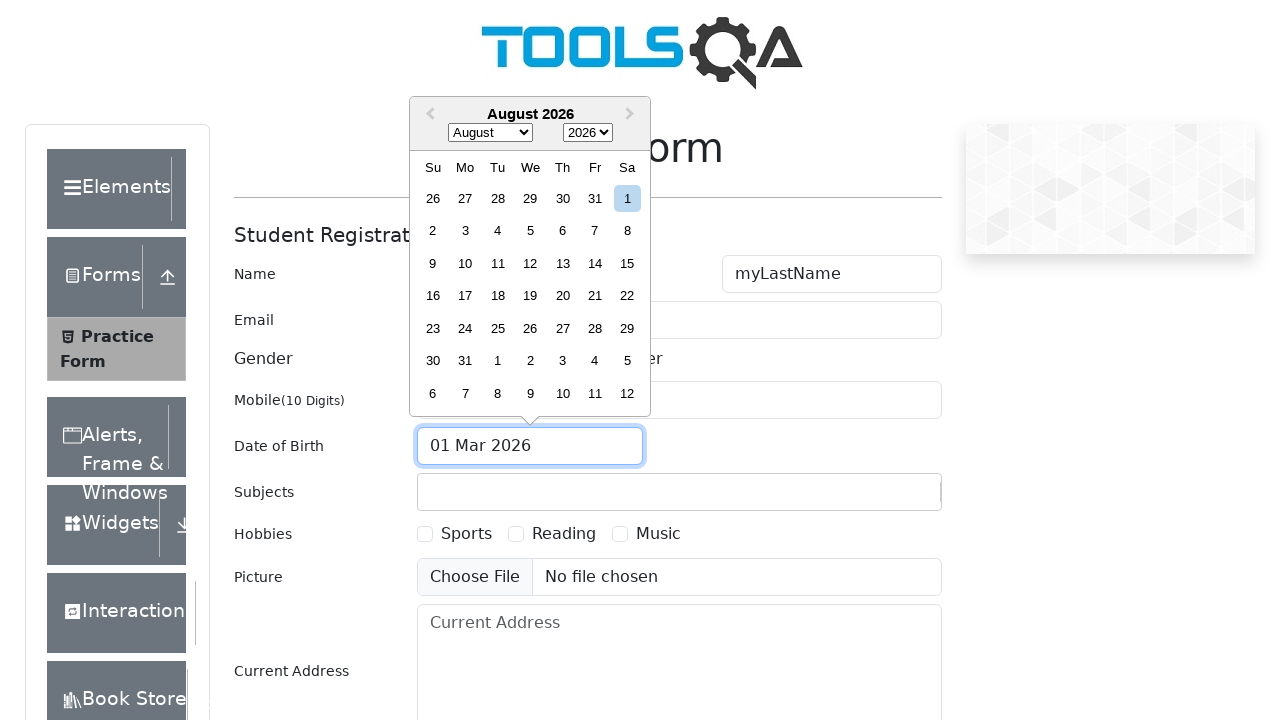

Selected 1992 as birth year on .react-datepicker__year-select
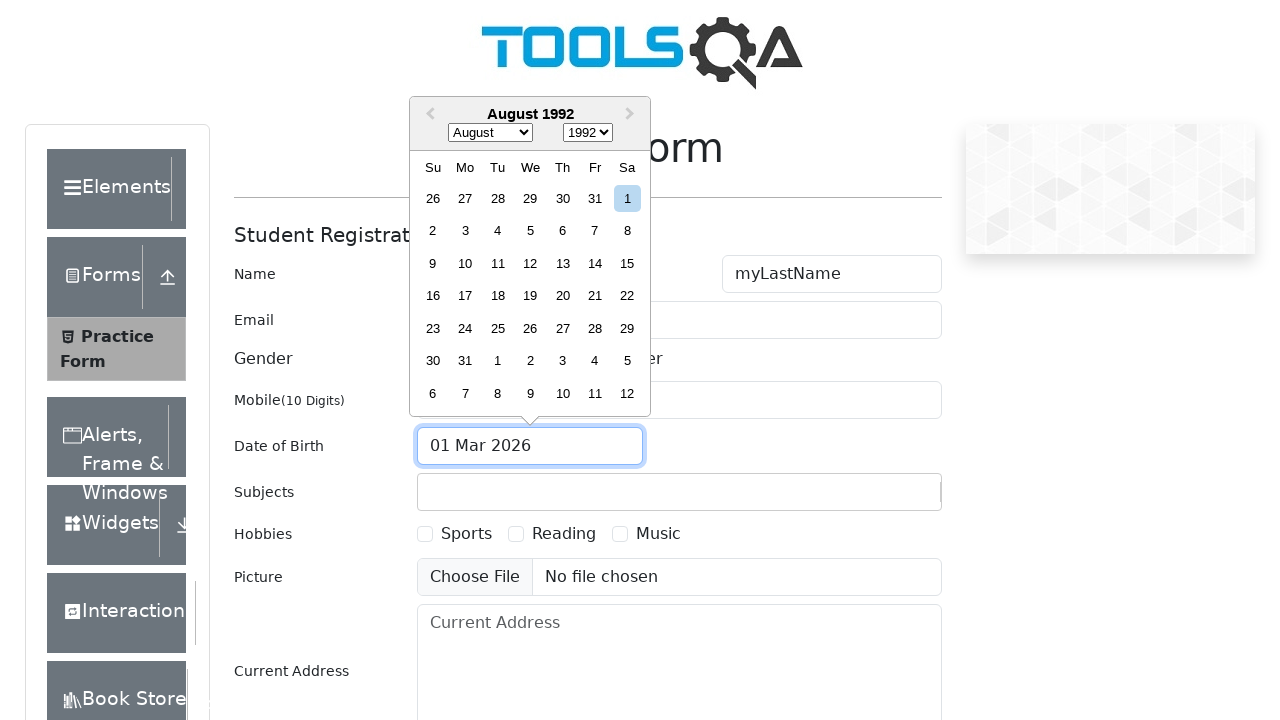

Selected August 11th, 1992 as date of birth at (498, 263) on [aria-label='Choose Tuesday, August 11th, 1992']
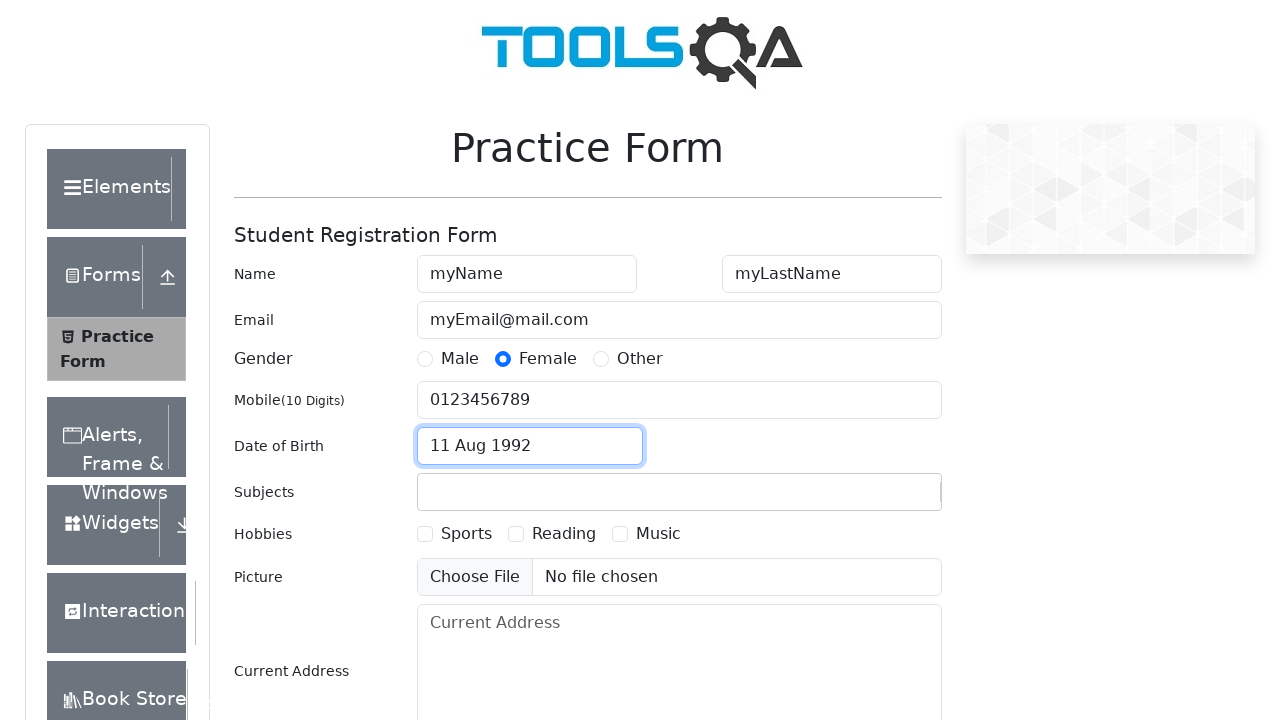

Filled subjects field with 'Maths' on #subjectsInput
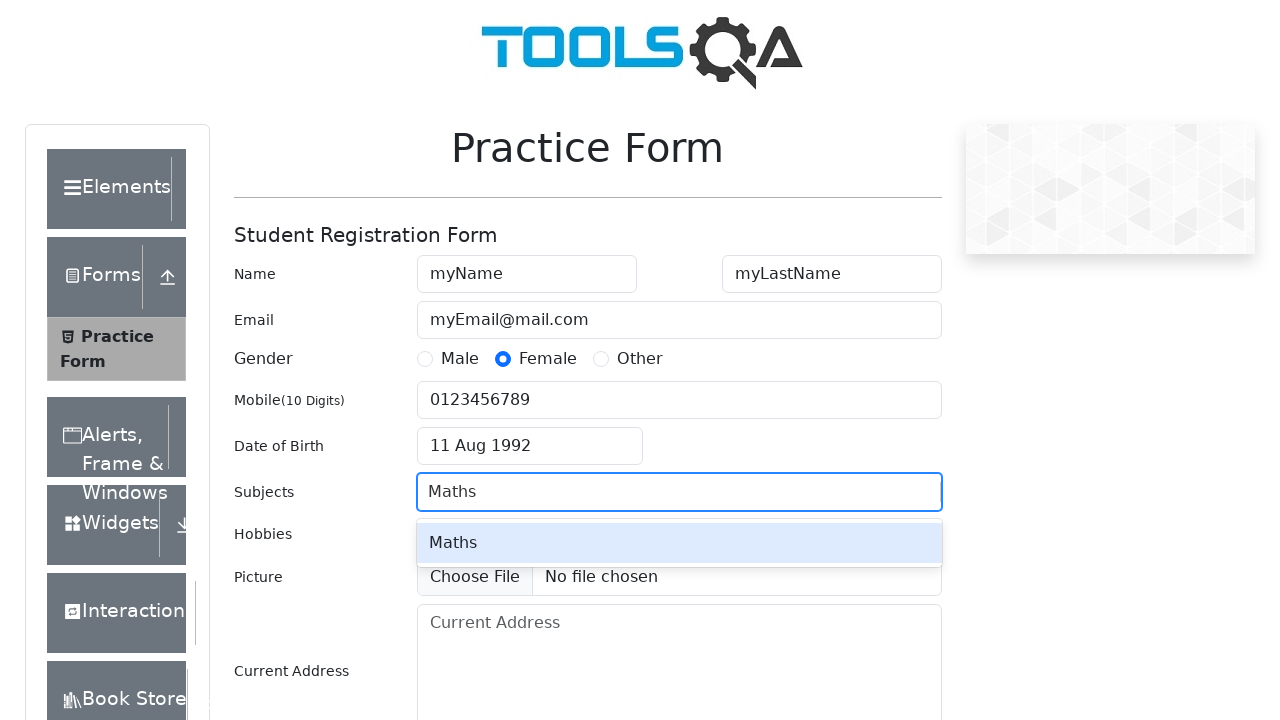

Pressed Enter to confirm Maths subject selection on #subjectsInput
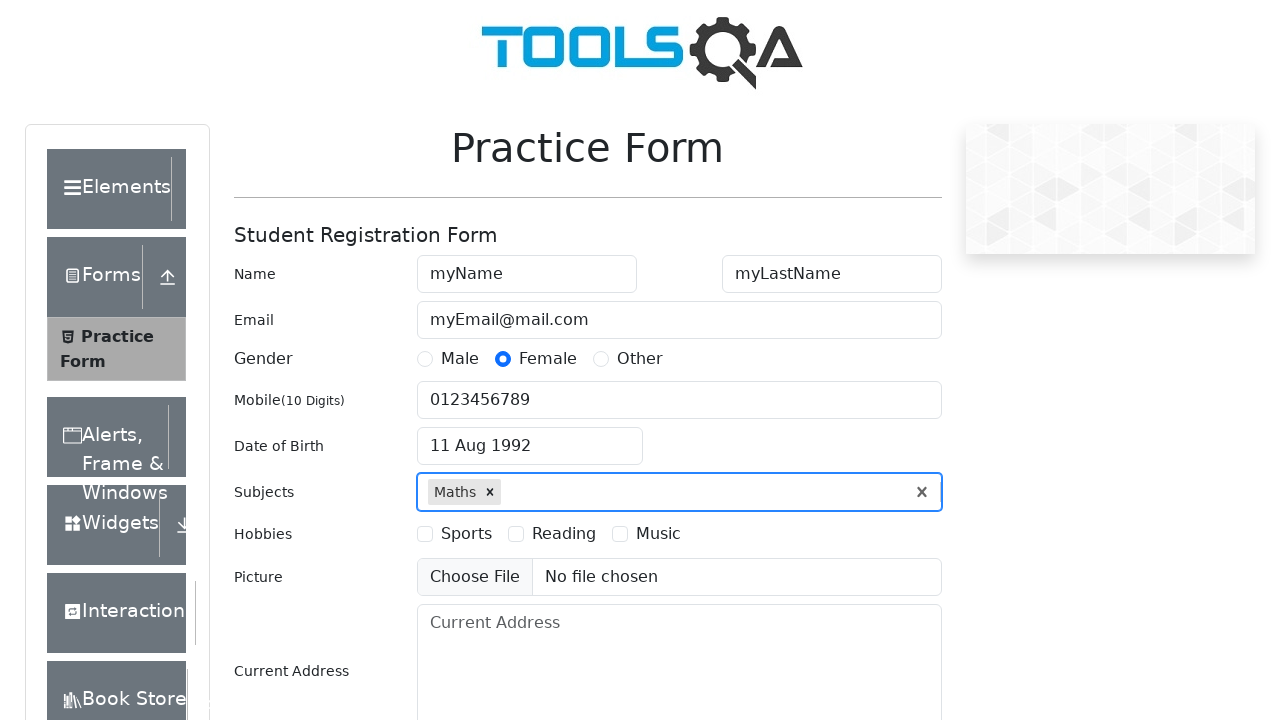

Selected Reading hobby at (564, 534) on label[for='hobbies-checkbox-2']
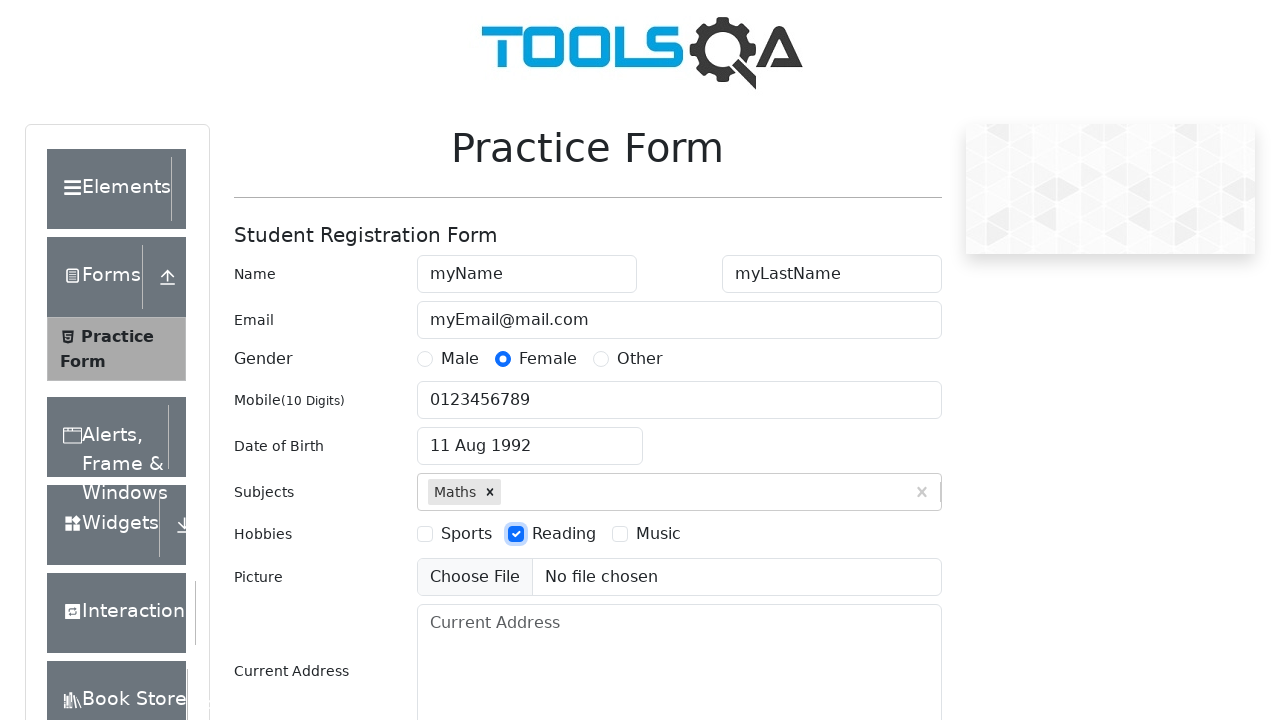

Filled current address field with 'my currentAddress' on #currentAddress
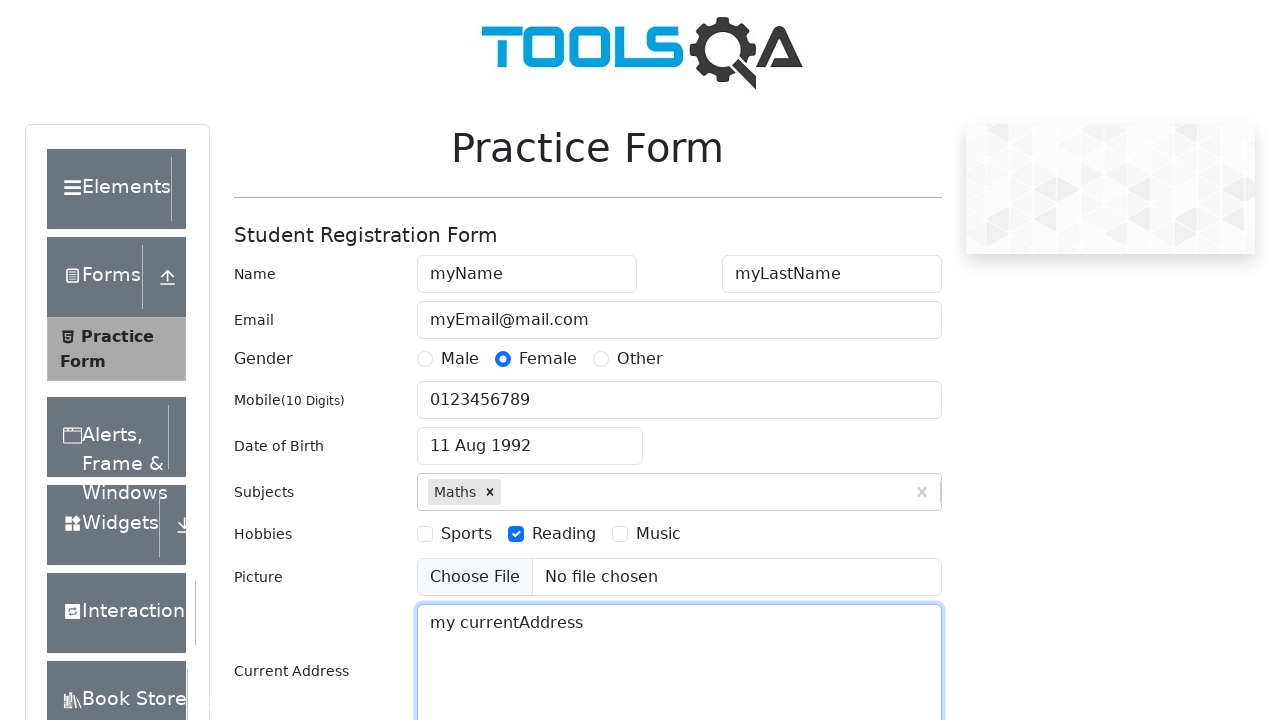

Filled state field with 'Haryana' on #react-select-3-input
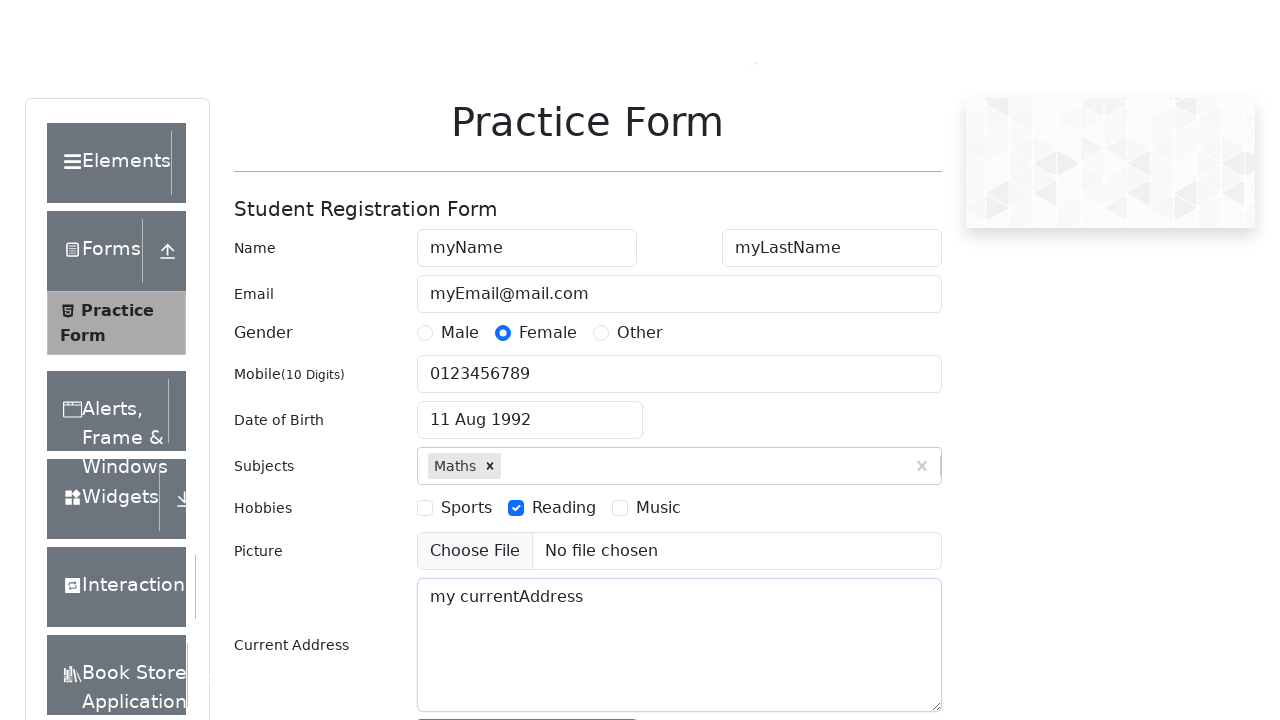

Pressed Enter to confirm Haryana state selection on #react-select-3-input
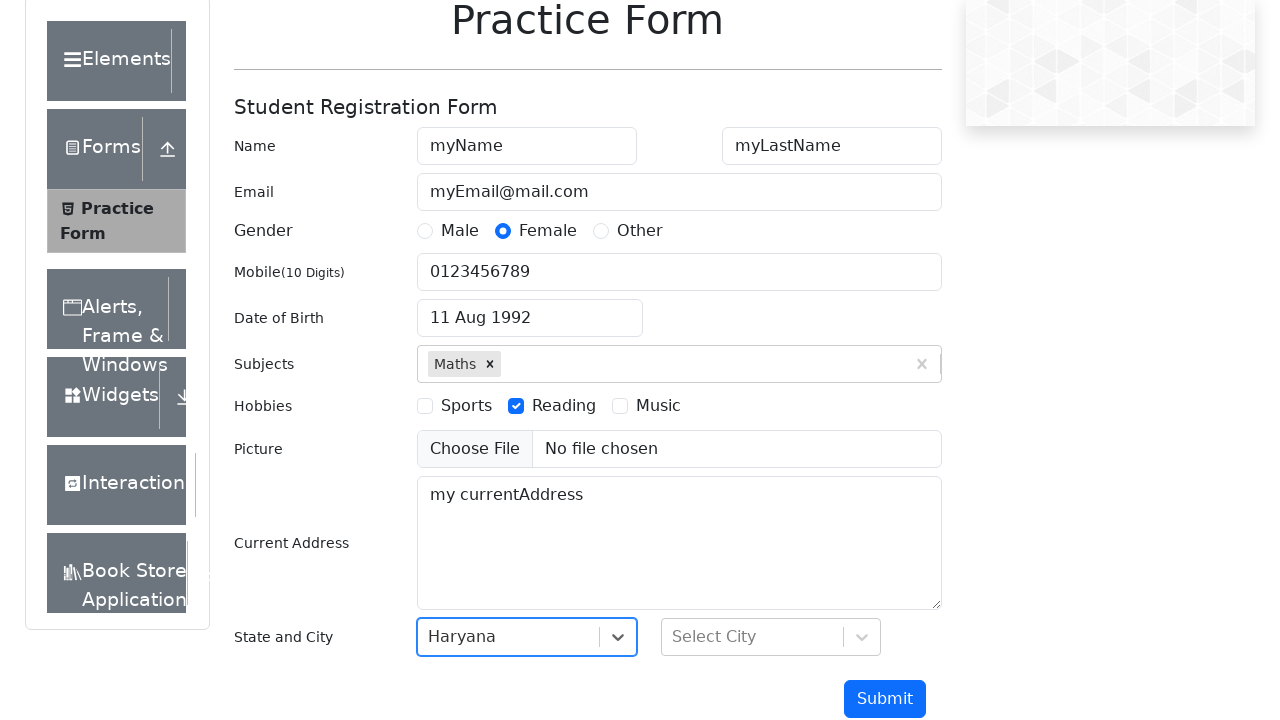

Filled city field with 'Panipat' on #react-select-4-input
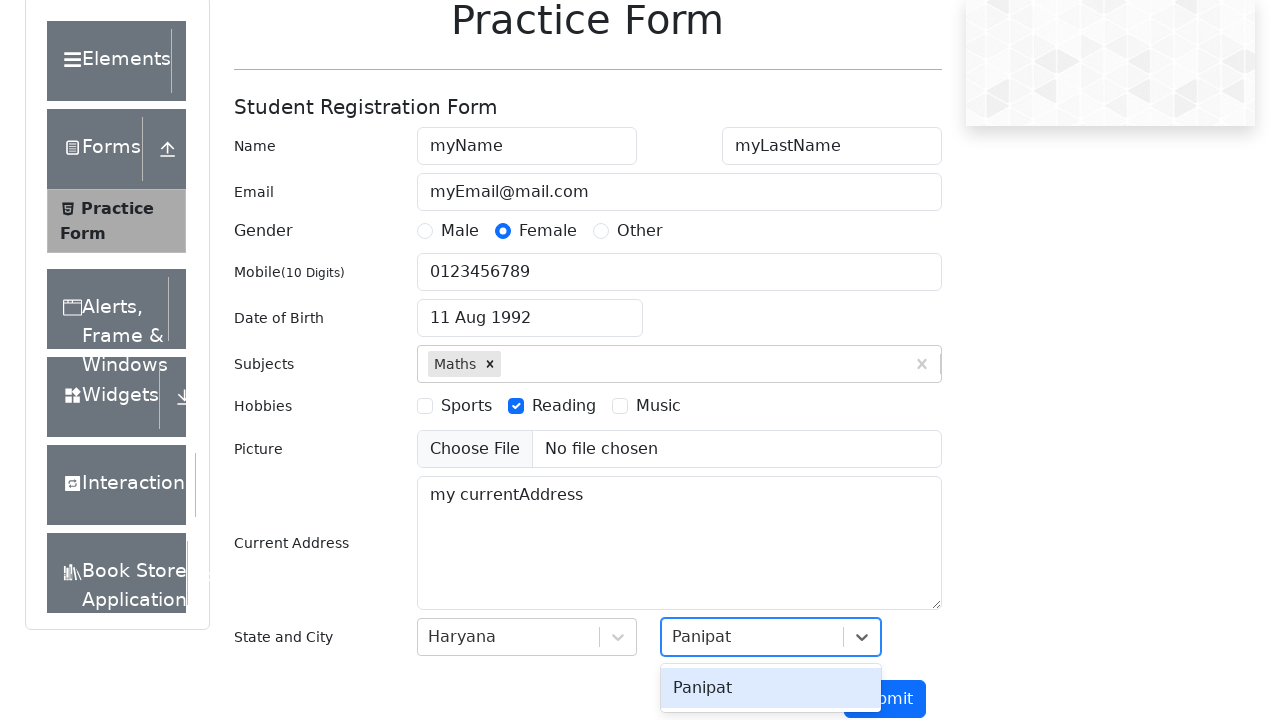

Pressed Enter to confirm Panipat city selection on #react-select-4-input
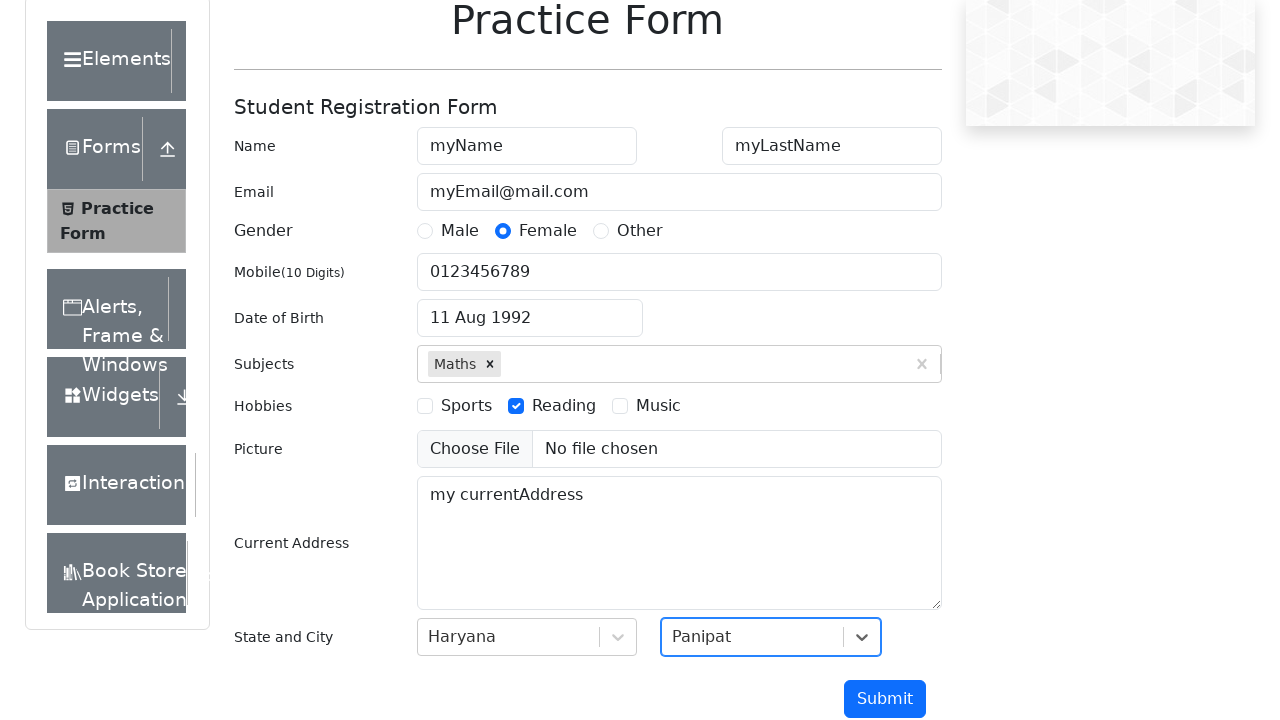

Clicked Submit button to submit the form at (885, 699) on #submit
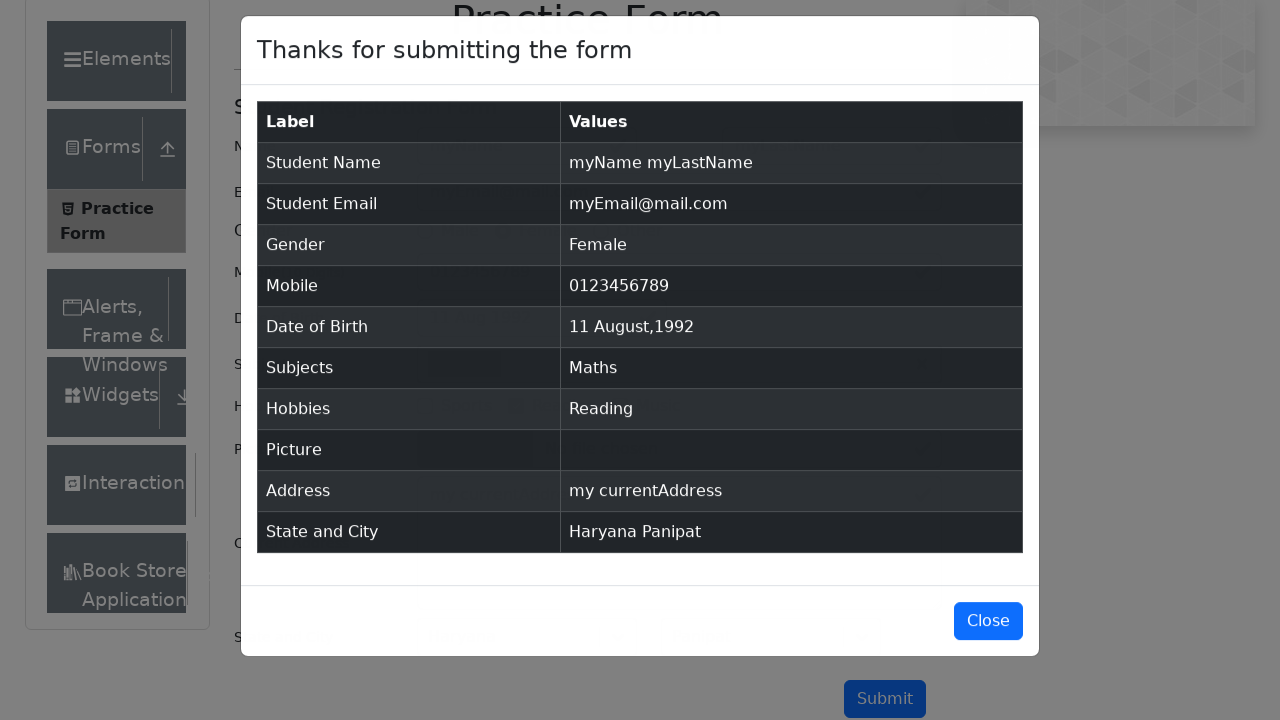

Confirmed 'Thanks for submitting the form' message appeared
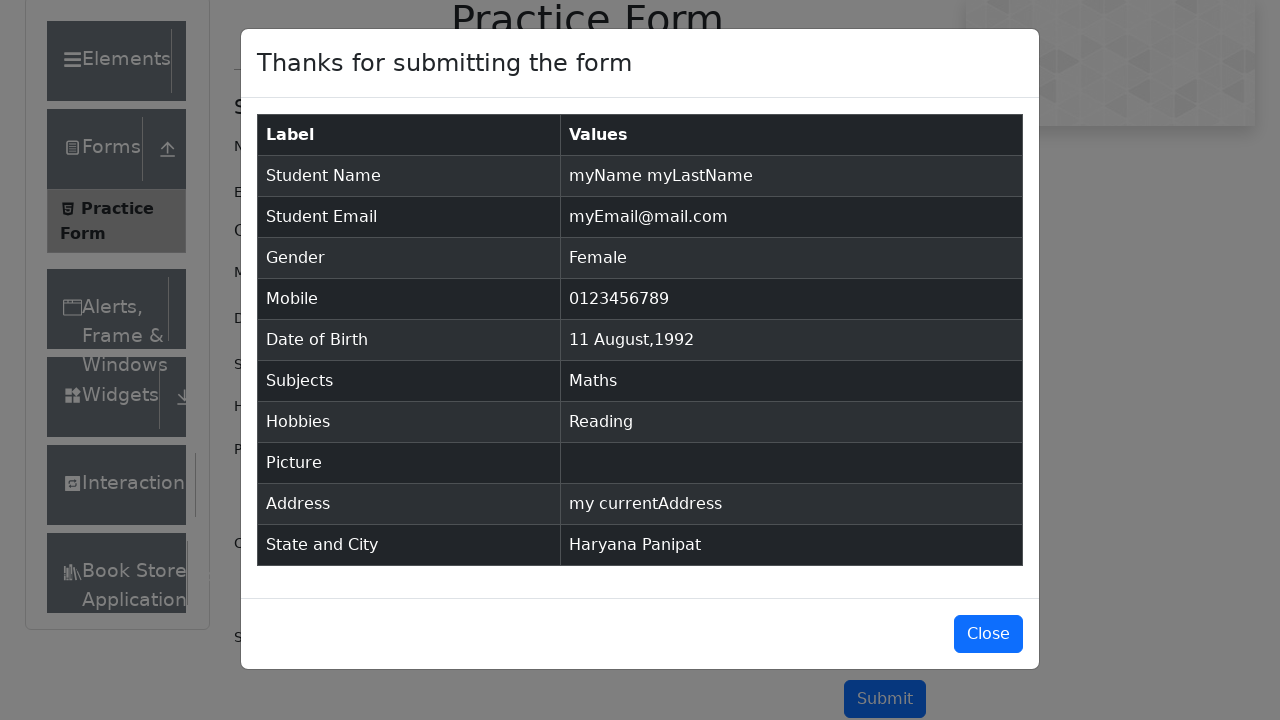

Confirmed confirmation table with submitted data is visible
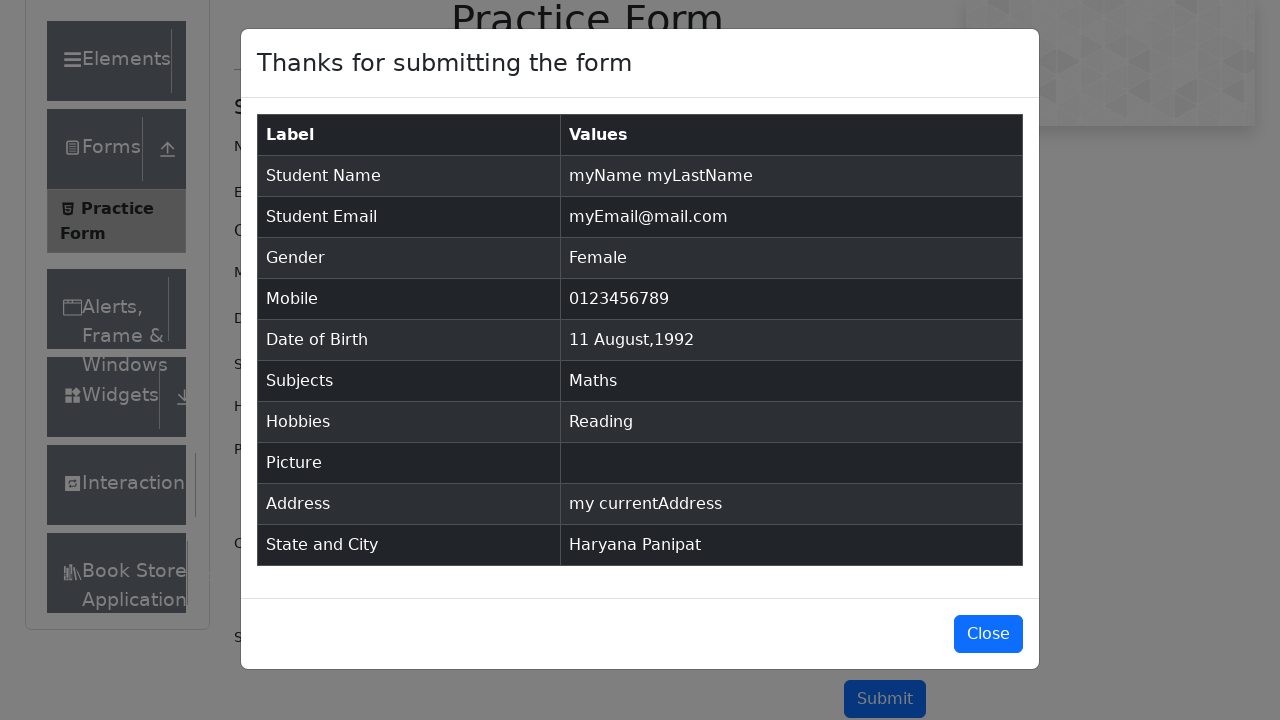

Clicked button to close confirmation modal at (988, 634) on #closeLargeModal
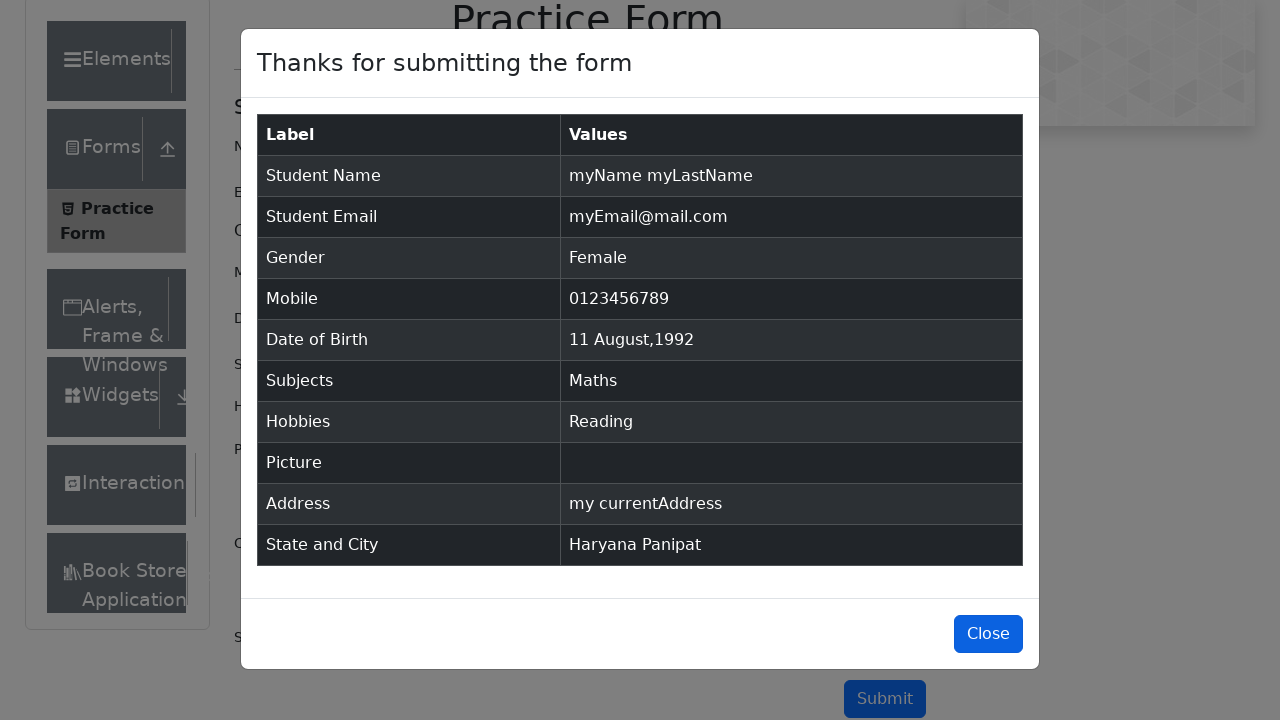

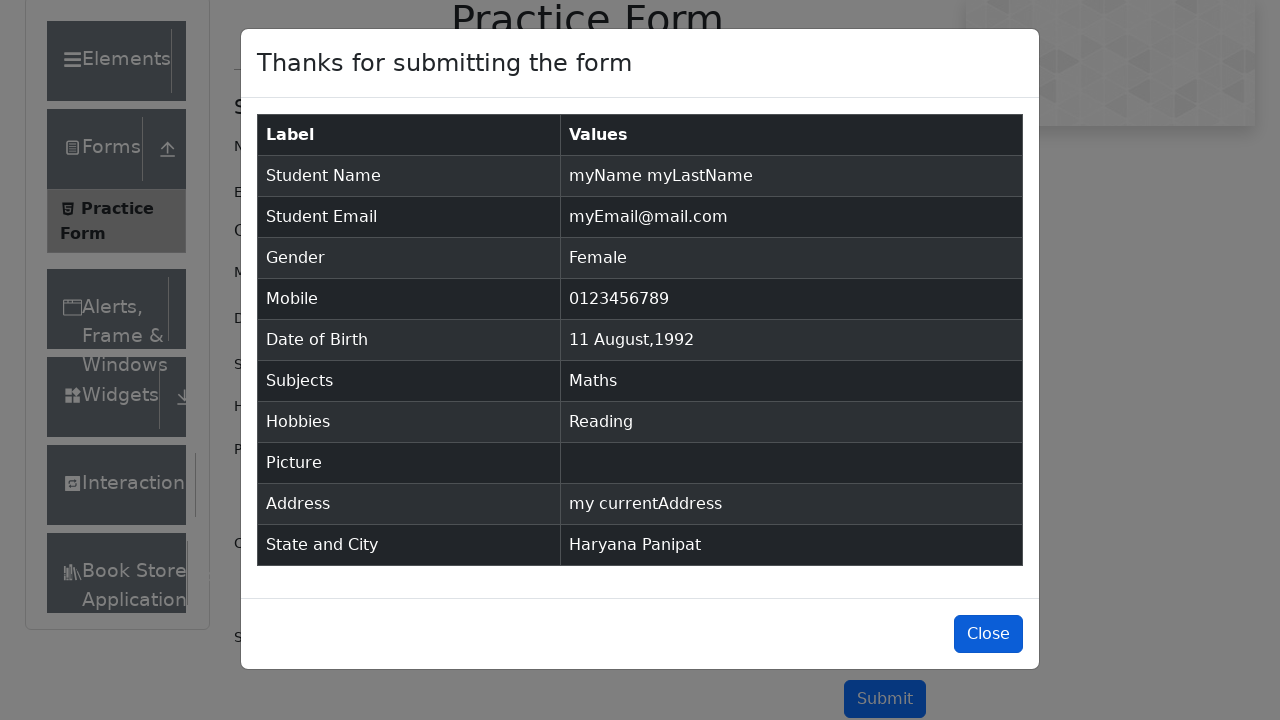